Tests autosuggestive dropdown functionality by typing a partial country name and selecting the matching option from the dropdown suggestions

Starting URL: https://rahulshettyacademy.com/dropdownsPractise/

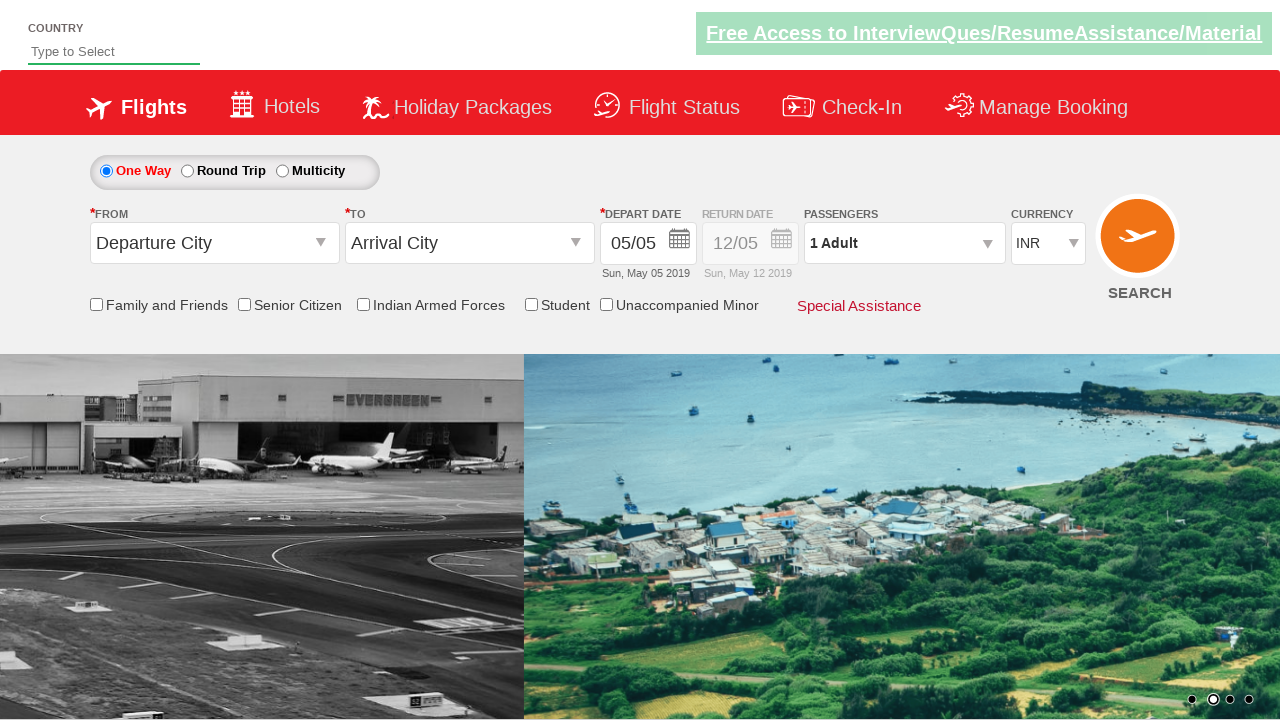

Filled autosuggest field with 'Ind' to trigger dropdown suggestions on #autosuggest
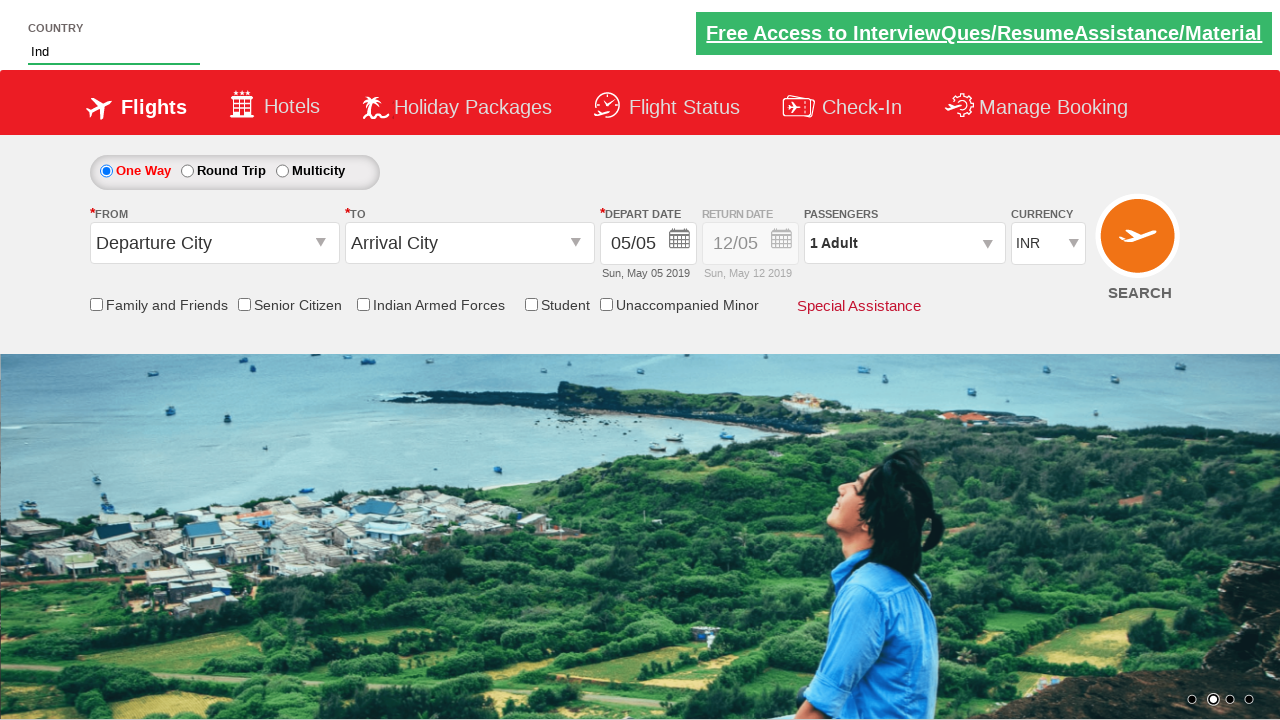

Autosuggest dropdown options appeared
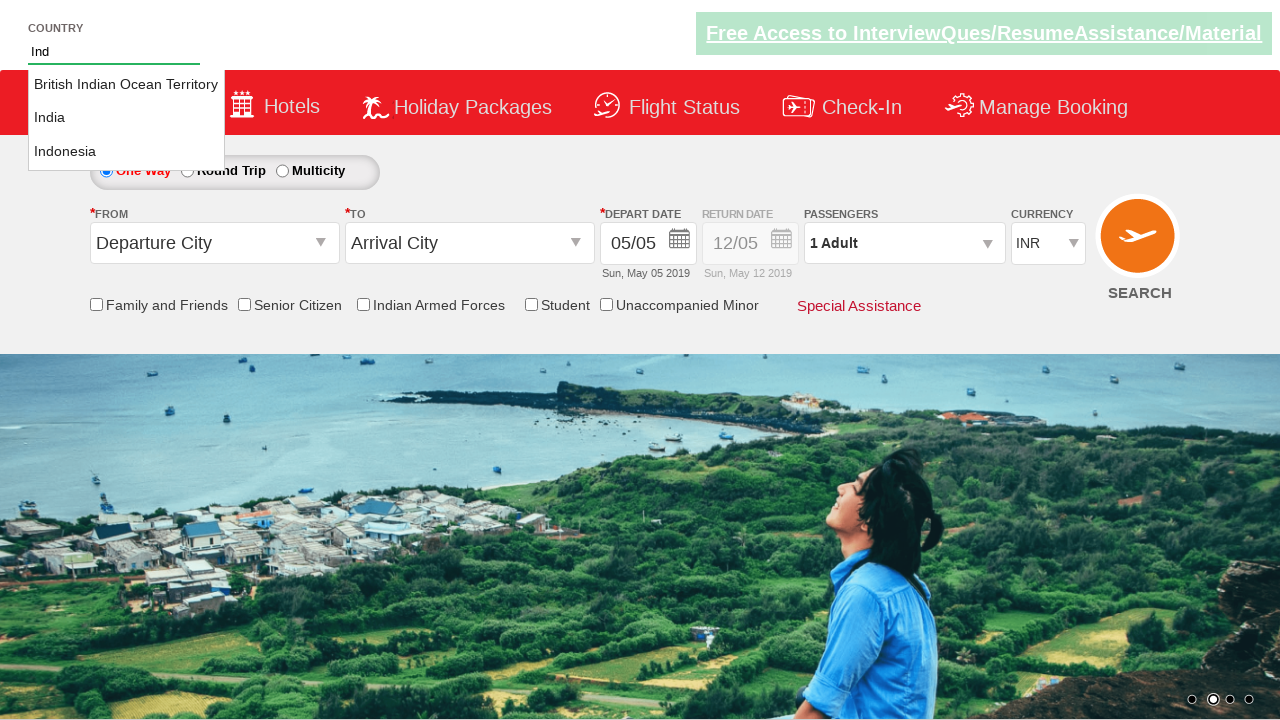

Located all autosuggest dropdown option elements
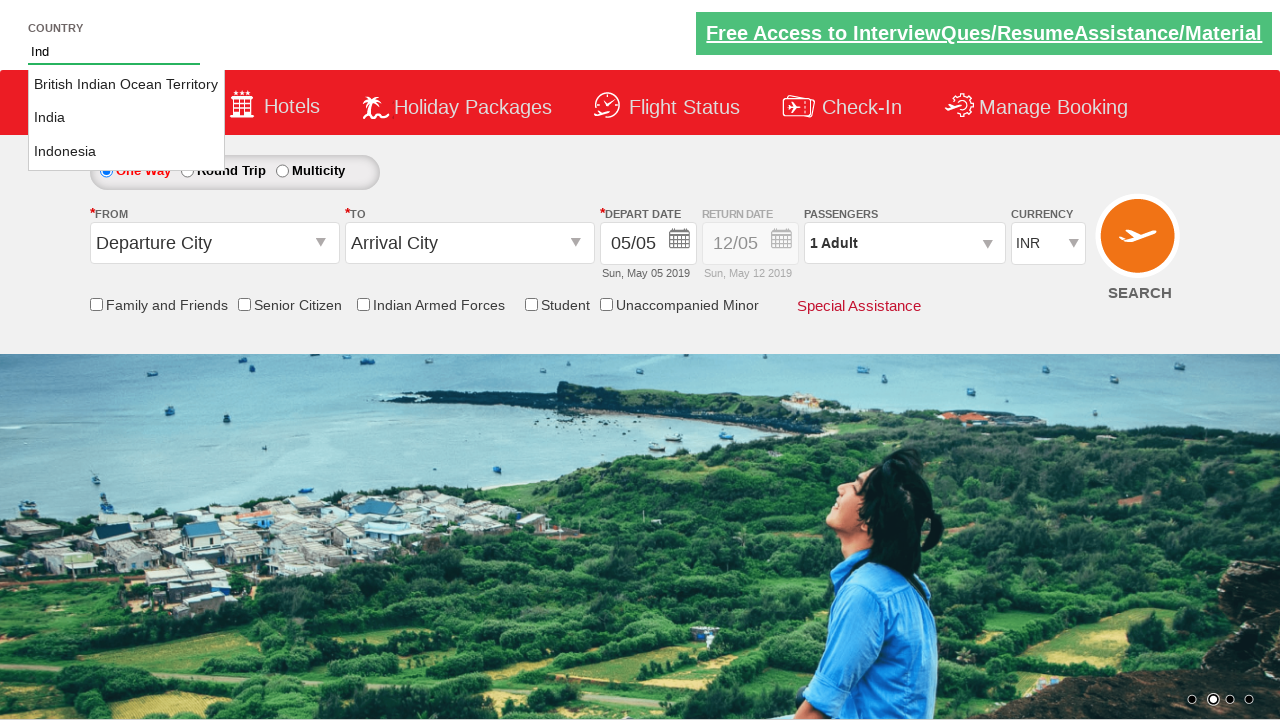

Found 3 dropdown options
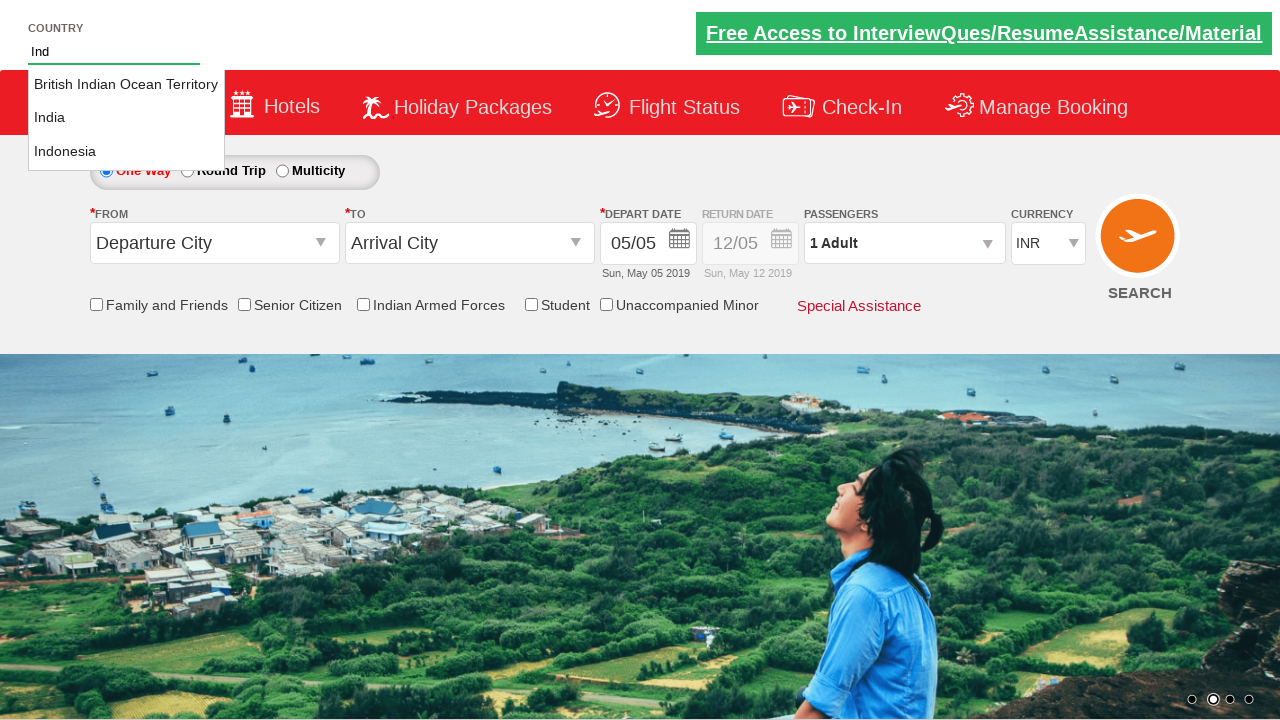

Retrieved text content from option 1: 'British Indian Ocean Territory'
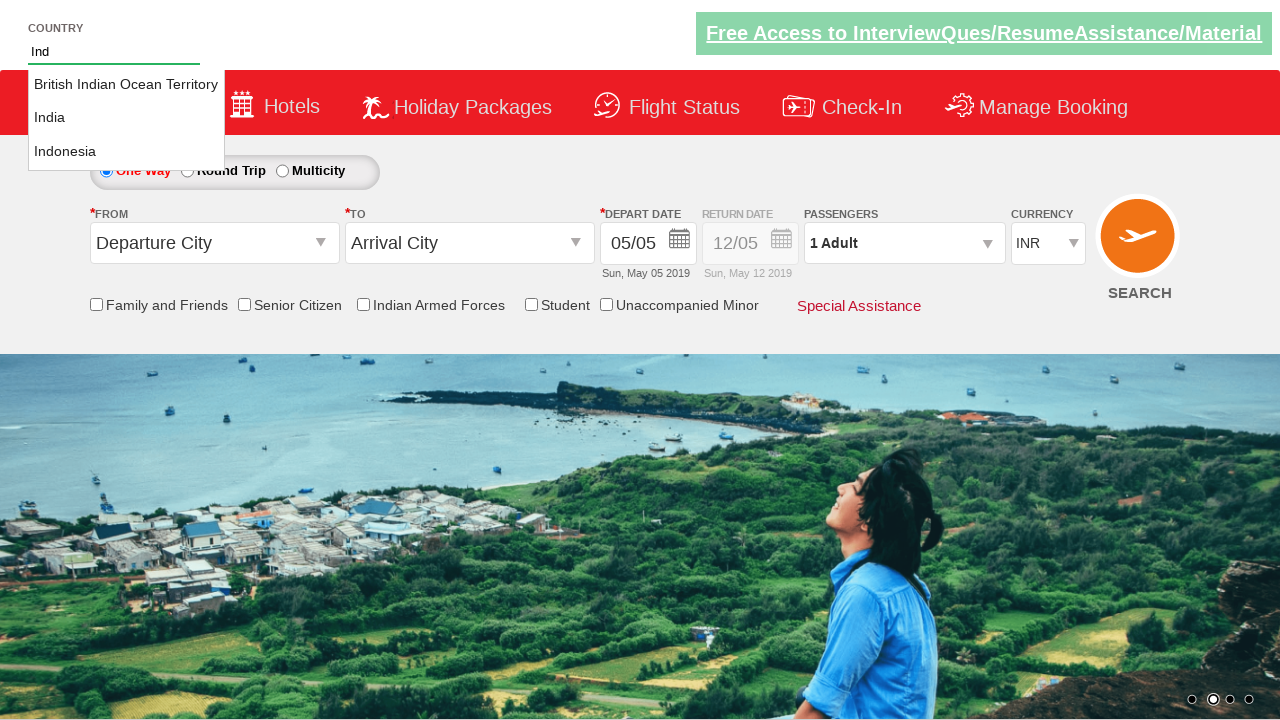

Retrieved text content from option 2: 'India'
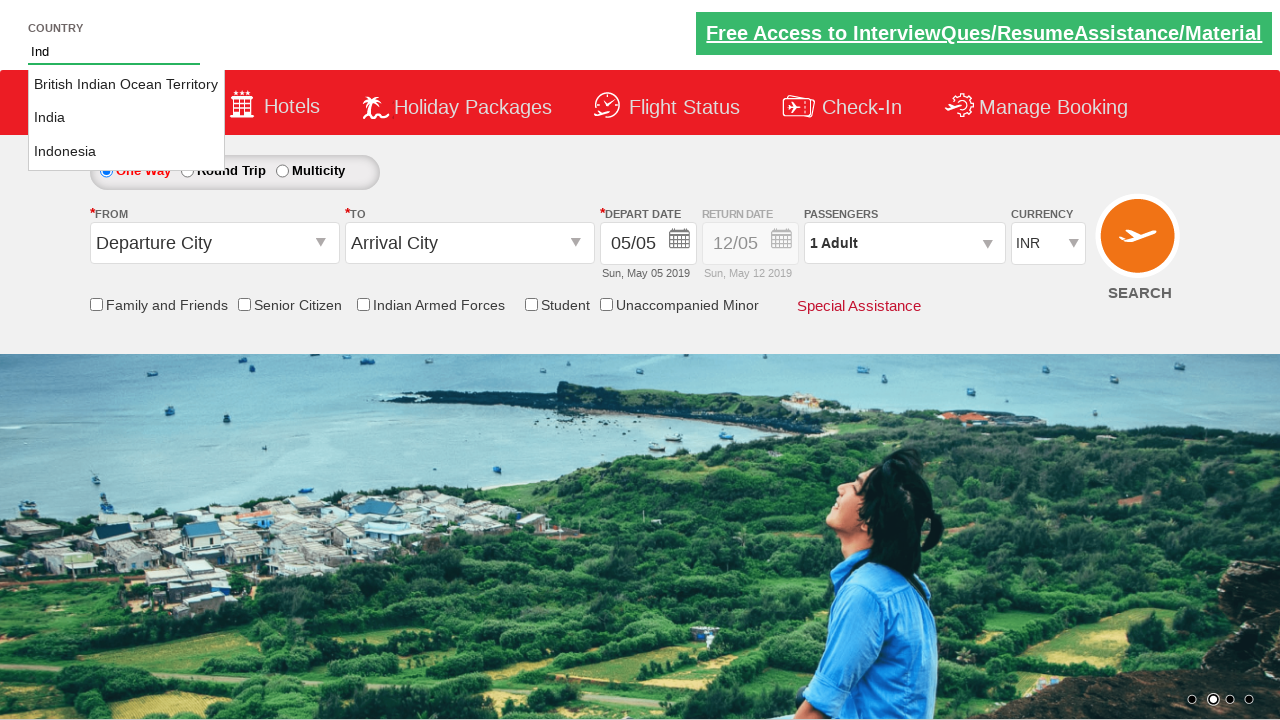

Clicked on 'India' option from autosuggest dropdown at (126, 118) on li.ui-menu-item a >> nth=1
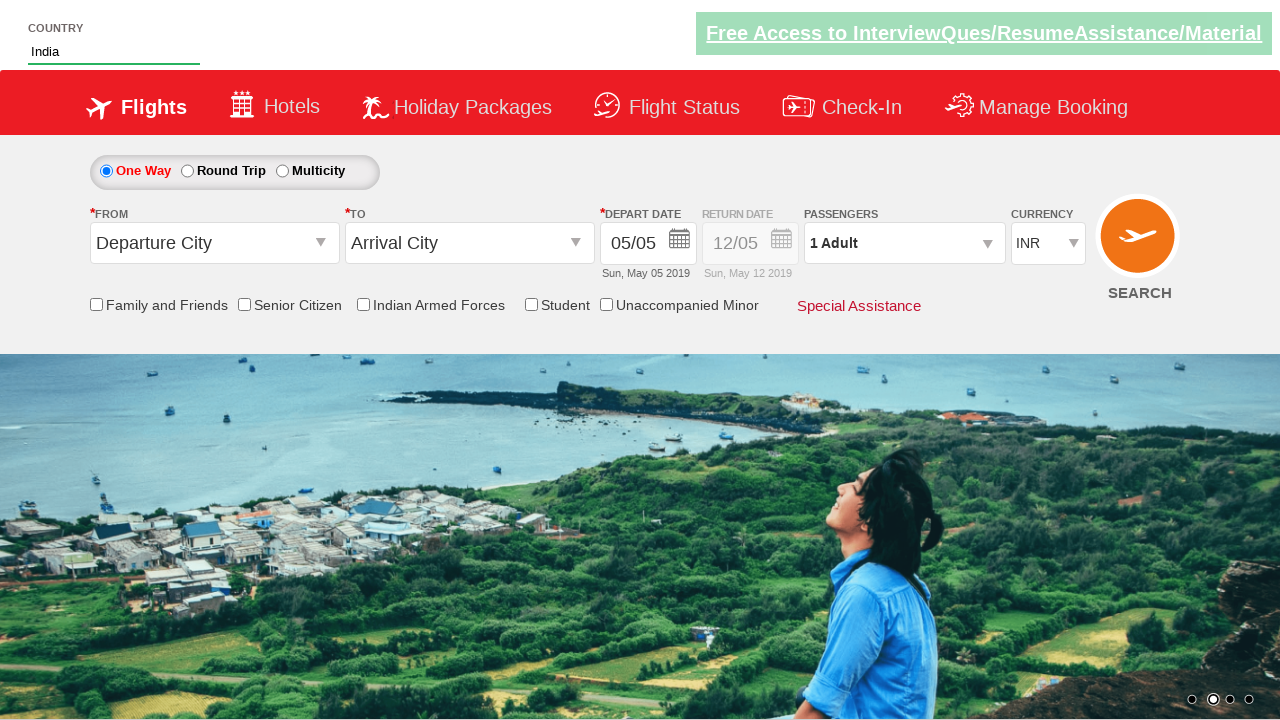

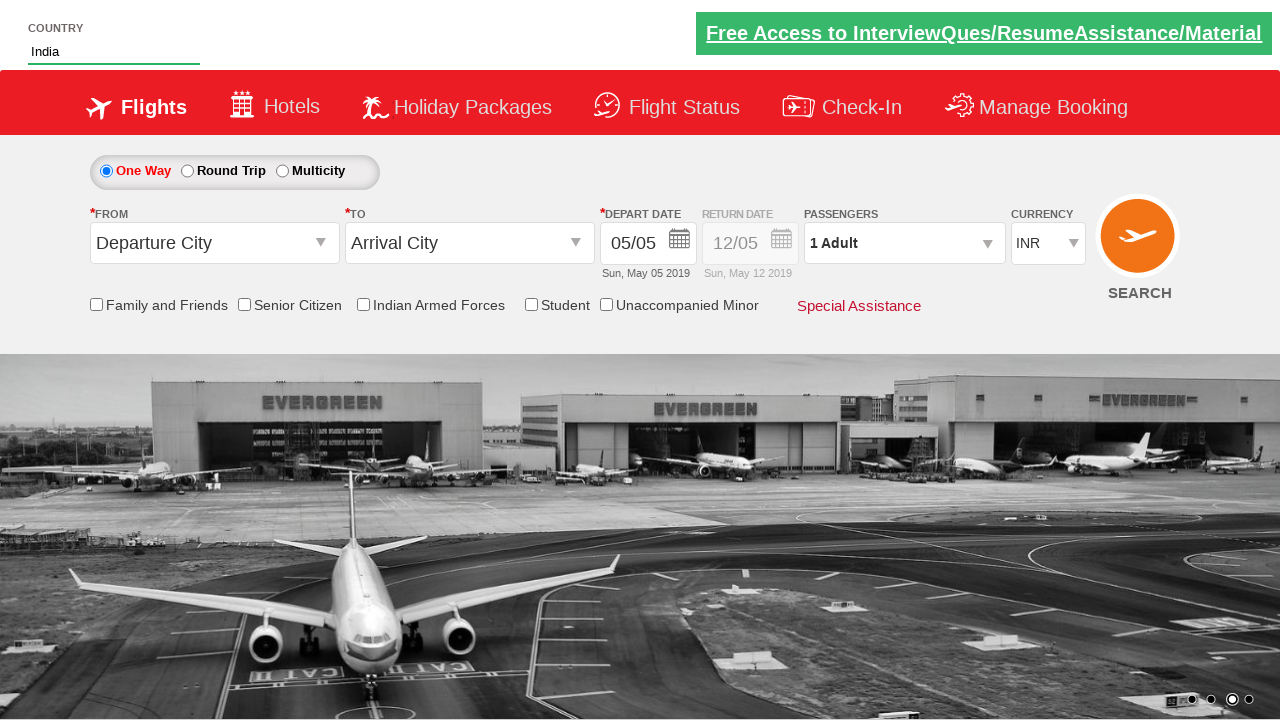